Tests an e-commerce vegetable shopping flow by adding specific items (Cucumber, Brocolli, Beetroot) to cart, proceeding to checkout, and applying a promo code

Starting URL: https://rahulshettyacademy.com/seleniumPractise/

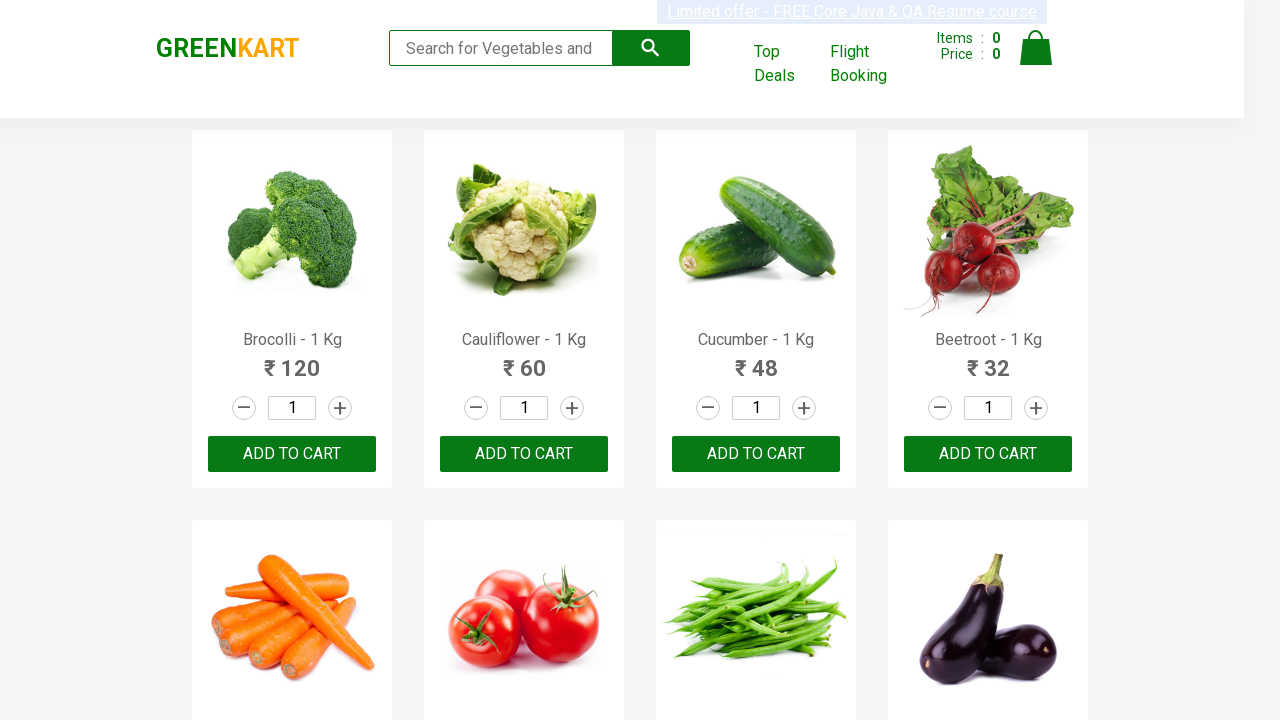

Waited for products to load - product names visible
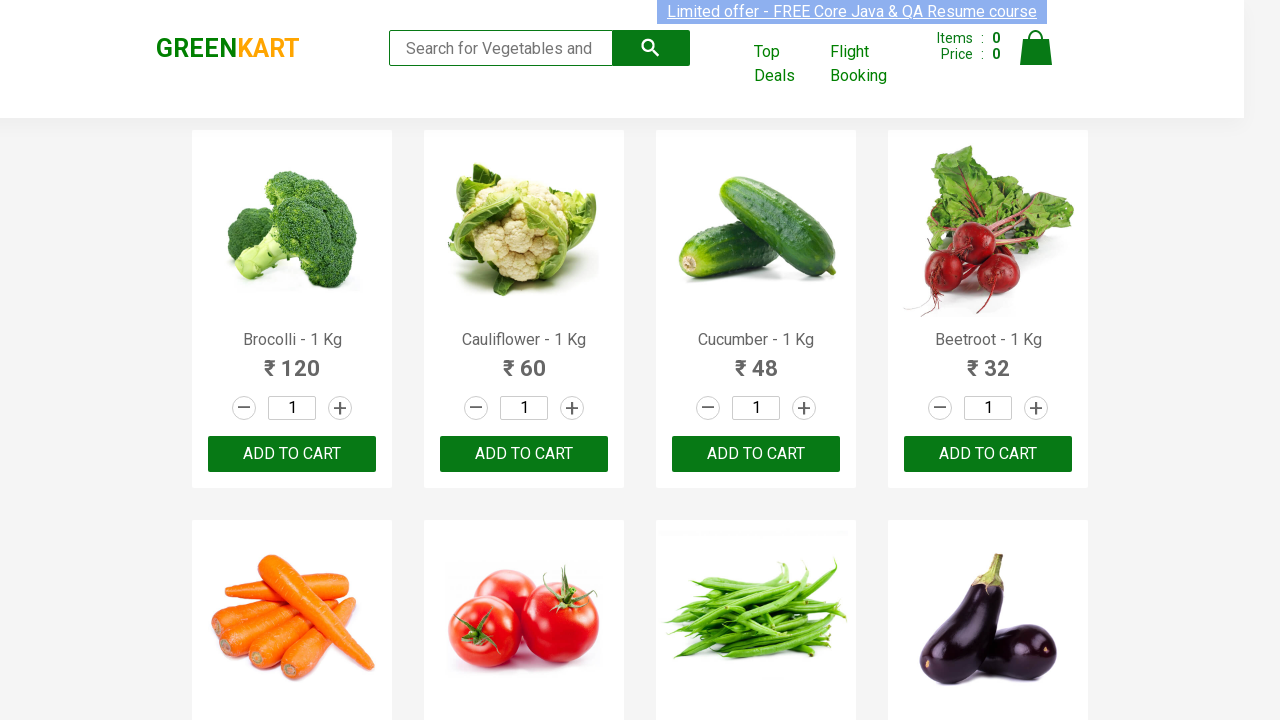

Retrieved all product elements from the page
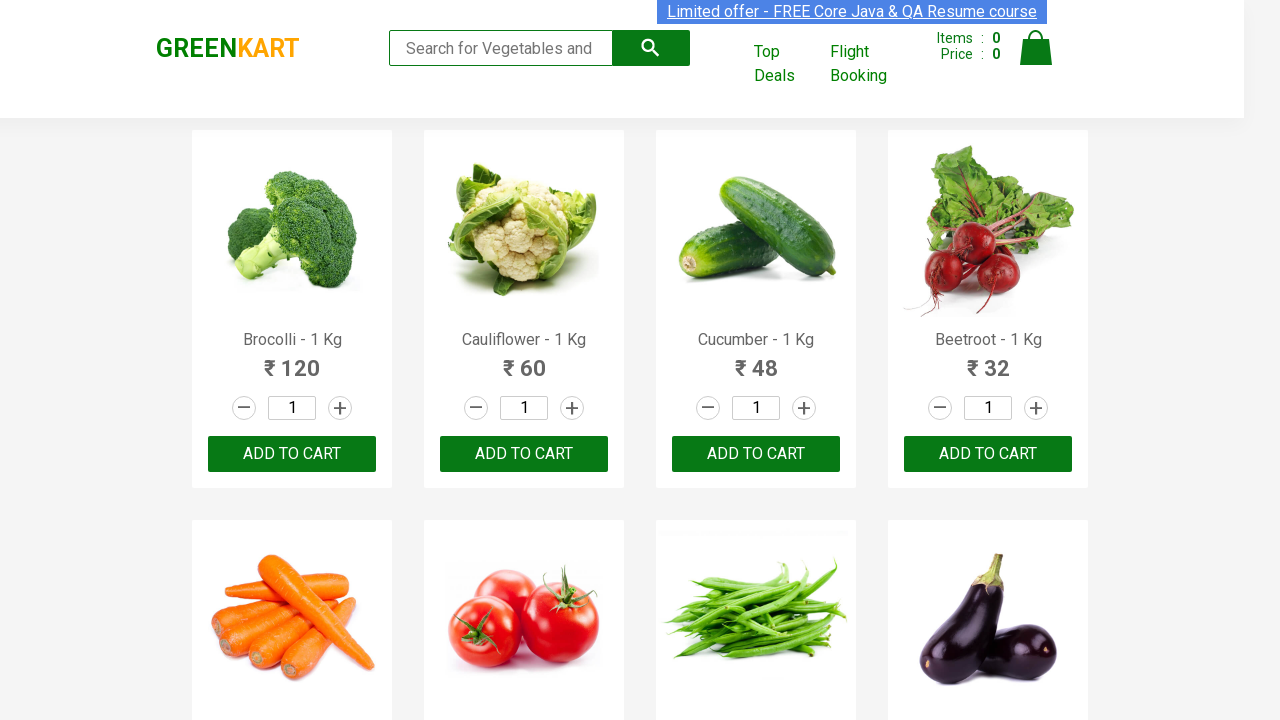

Added Brocolli to cart at (292, 454) on xpath=//div[@class='product-action']/button >> nth=0
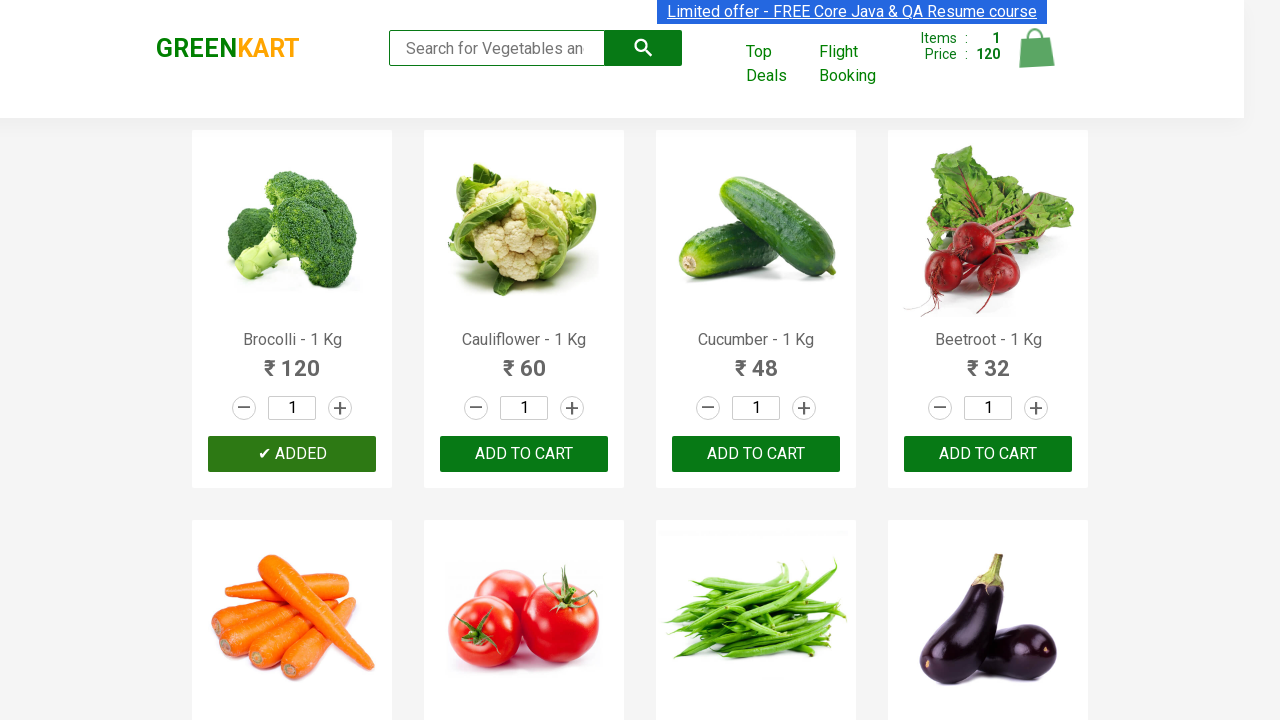

Added Cucumber to cart at (756, 454) on xpath=//div[@class='product-action']/button >> nth=2
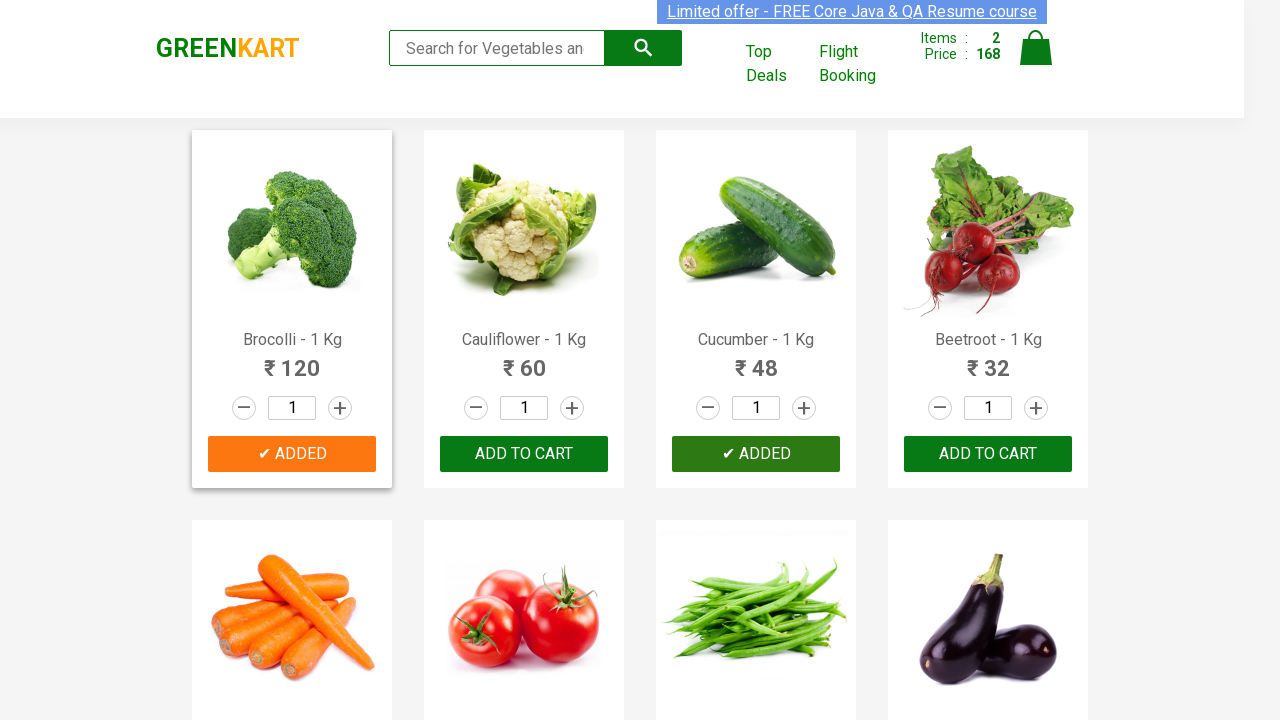

Added Beetroot to cart at (988, 454) on xpath=//div[@class='product-action']/button >> nth=3
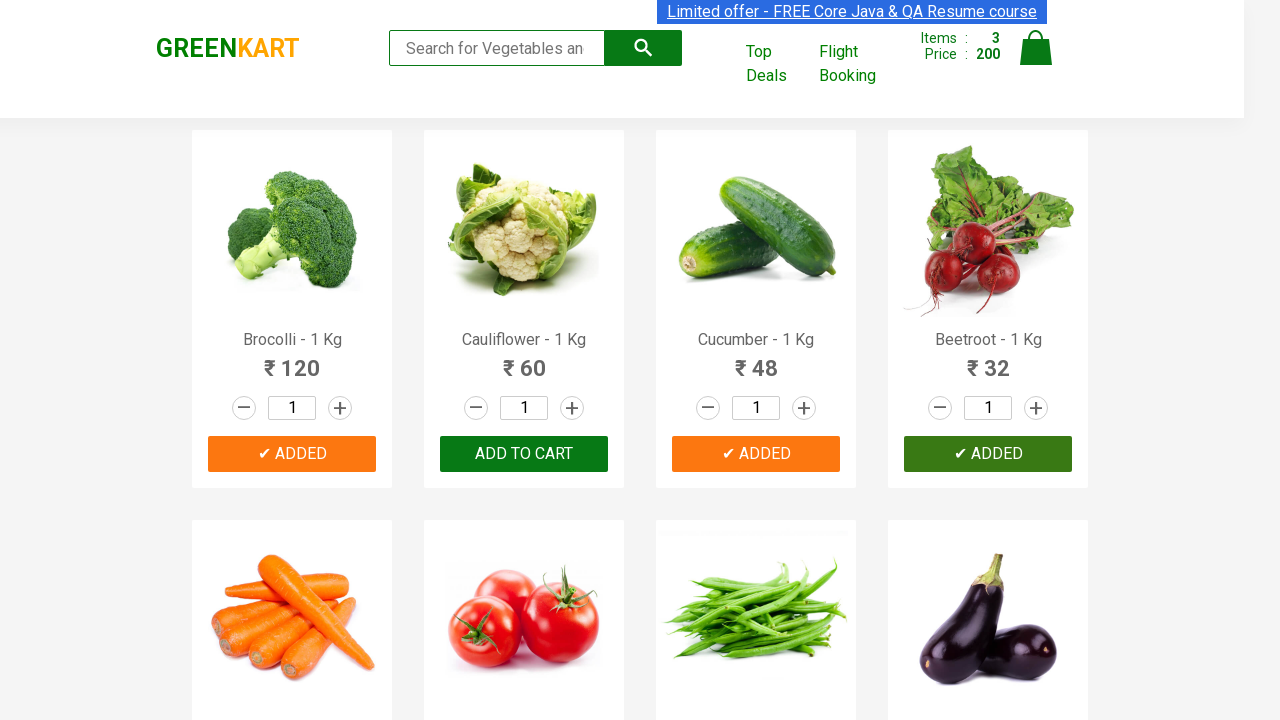

Clicked cart icon to view shopping cart at (1036, 48) on img[alt='Cart']
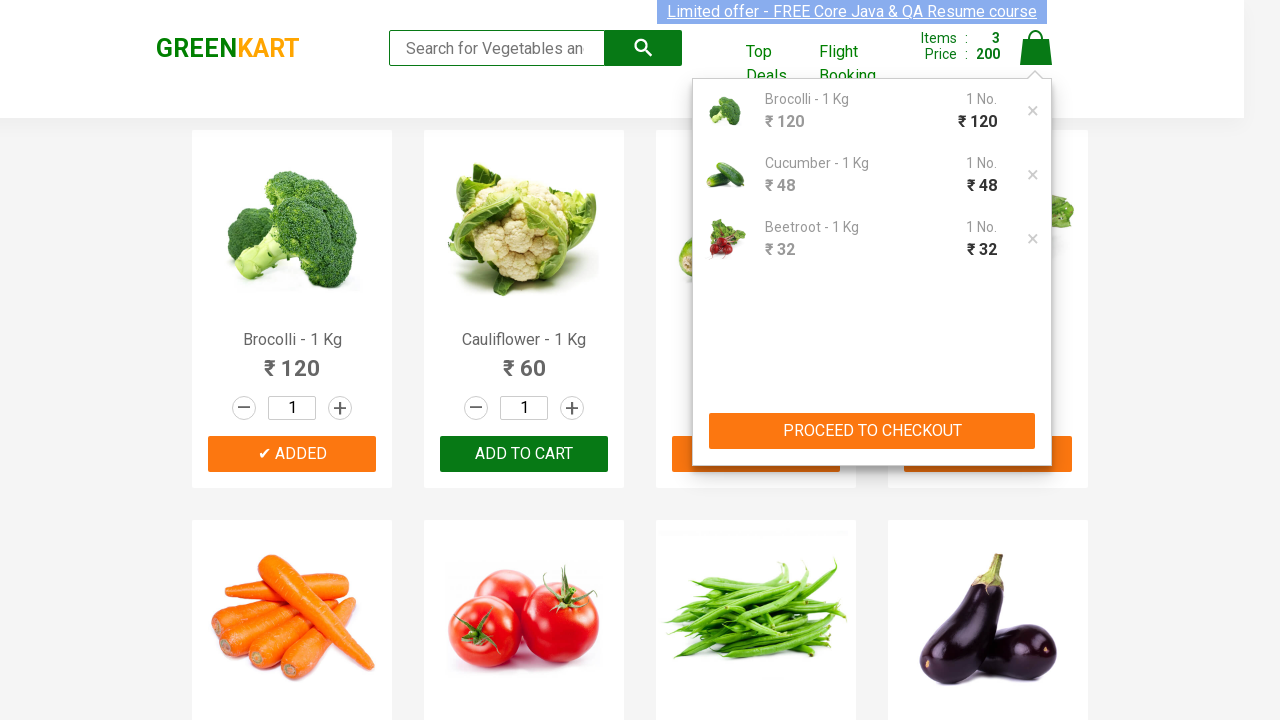

Clicked PROCEED TO CHECKOUT button at (872, 431) on xpath=//button[contains(text(),'PROCEED TO CHECKOUT')]
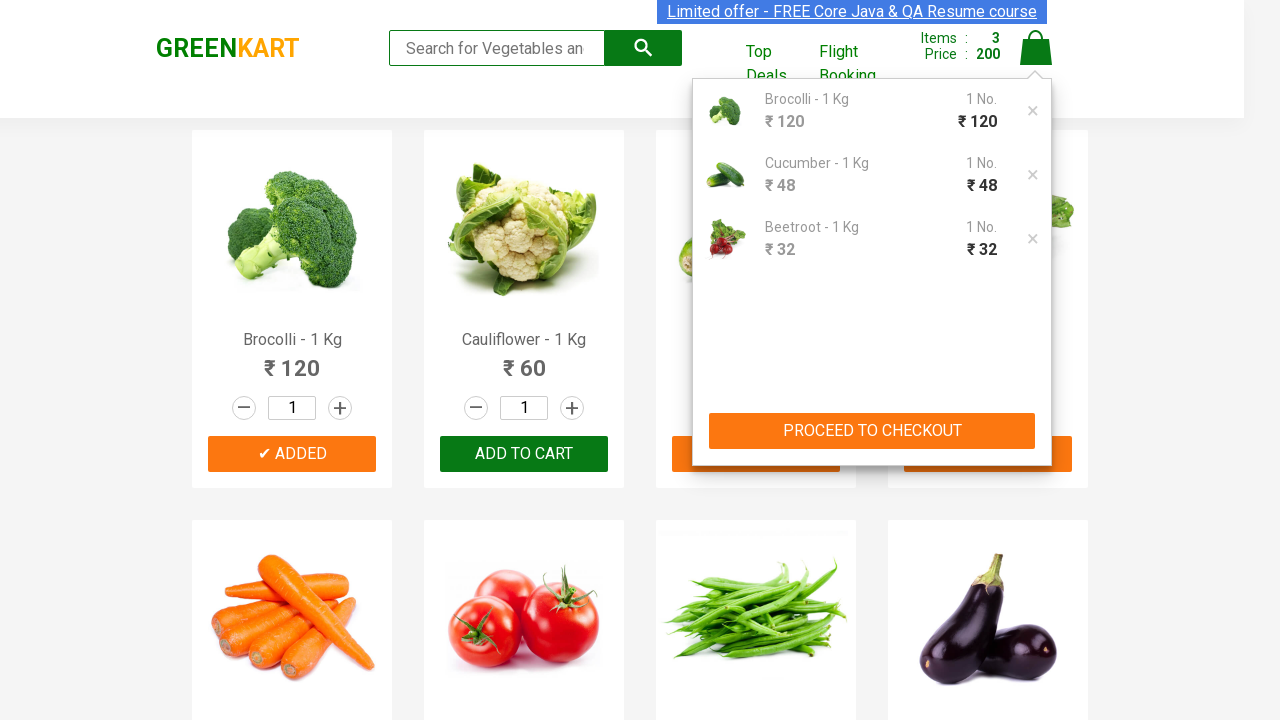

Entered promo code 'rahulshettyacademy' in the promocode field on input.promocode
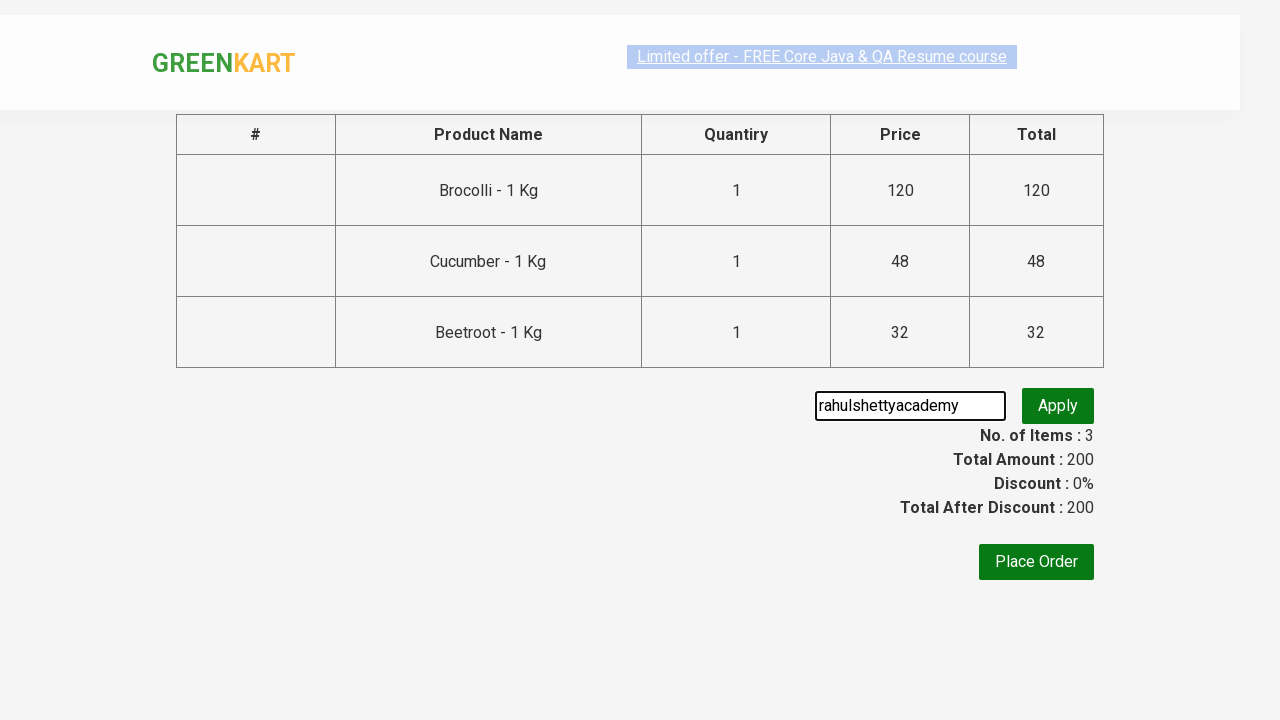

Clicked apply promo button at (1058, 406) on button.promoBtn
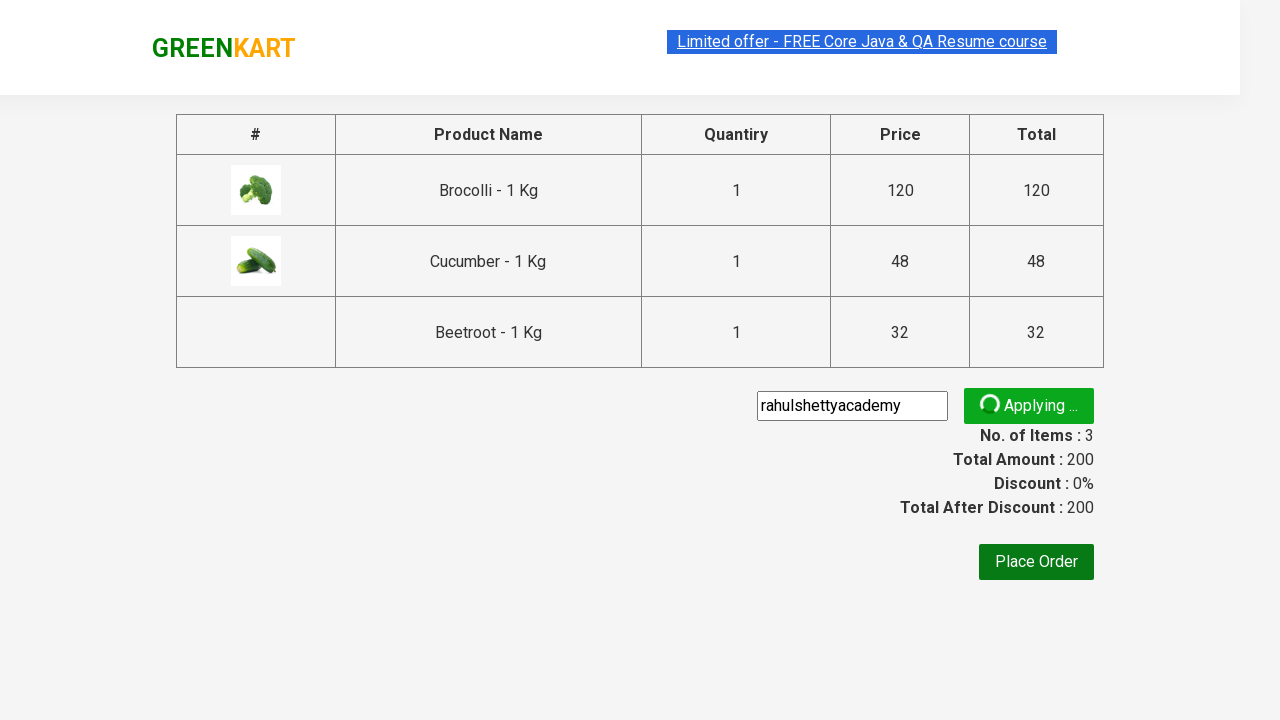

Promo code successfully applied - promo info displayed
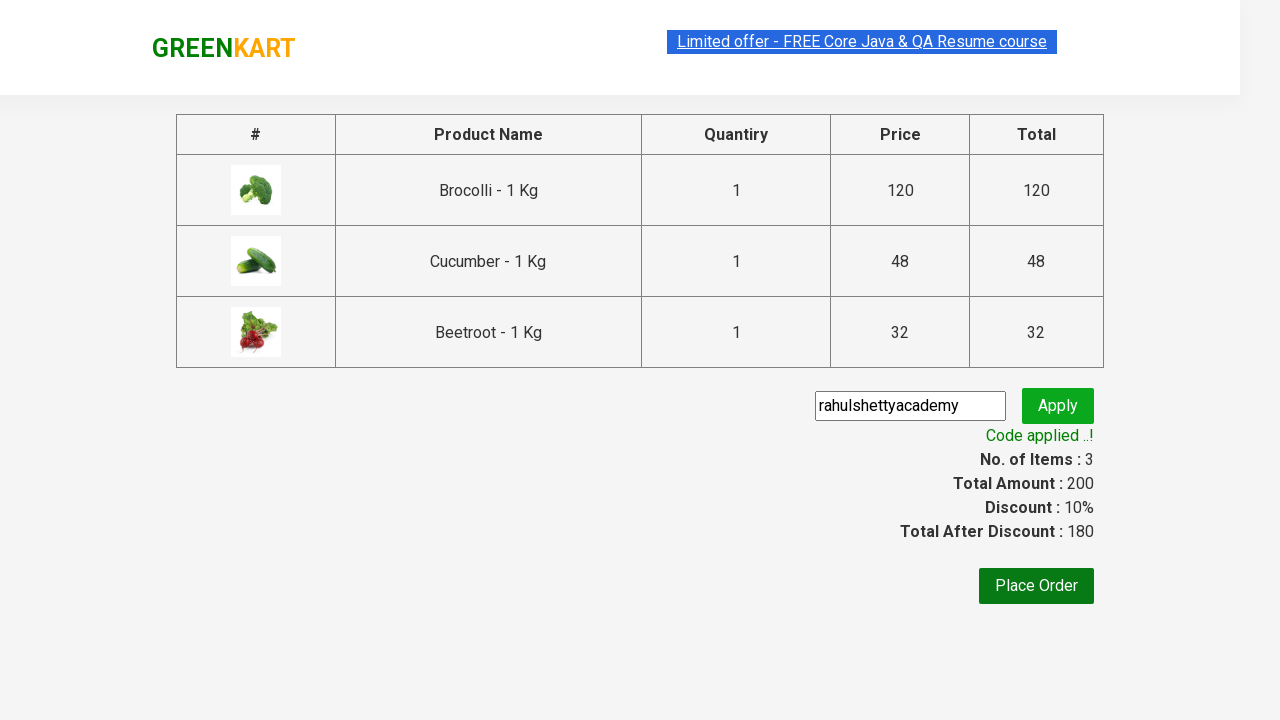

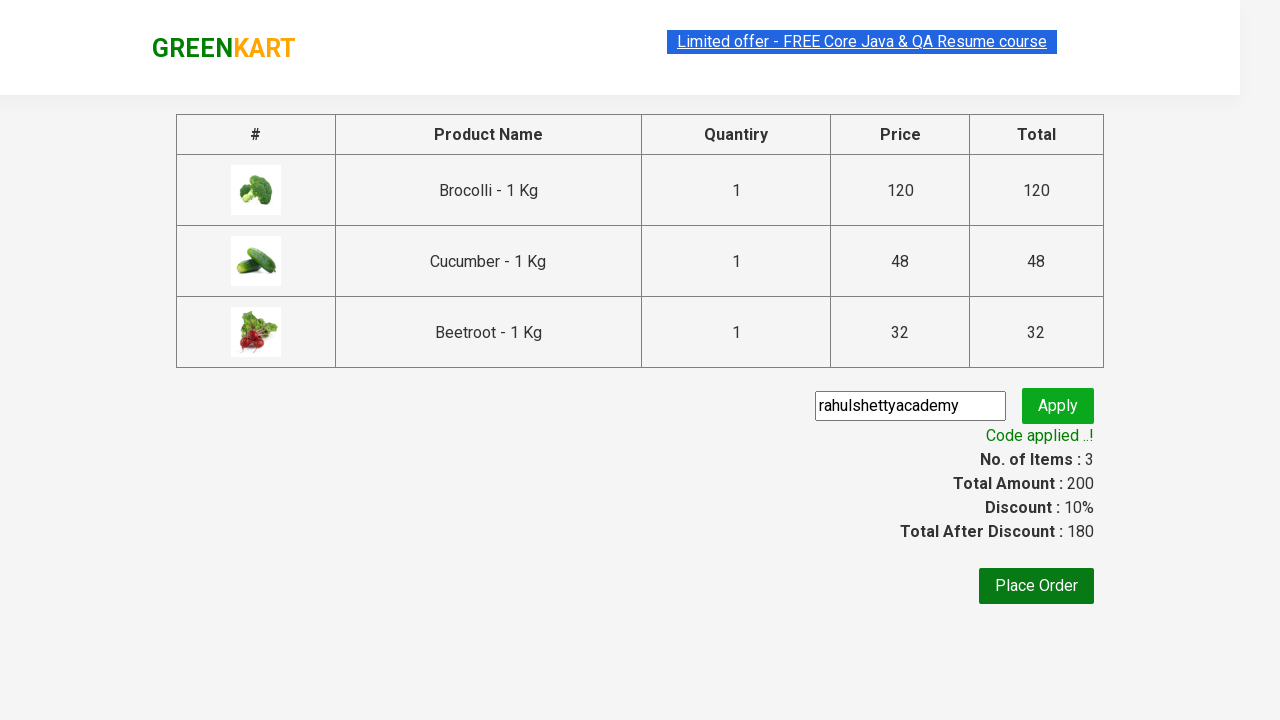